Navigates to AutomationTalks website and verifies the page title matches the expected value

Starting URL: https://automationtalks.com/

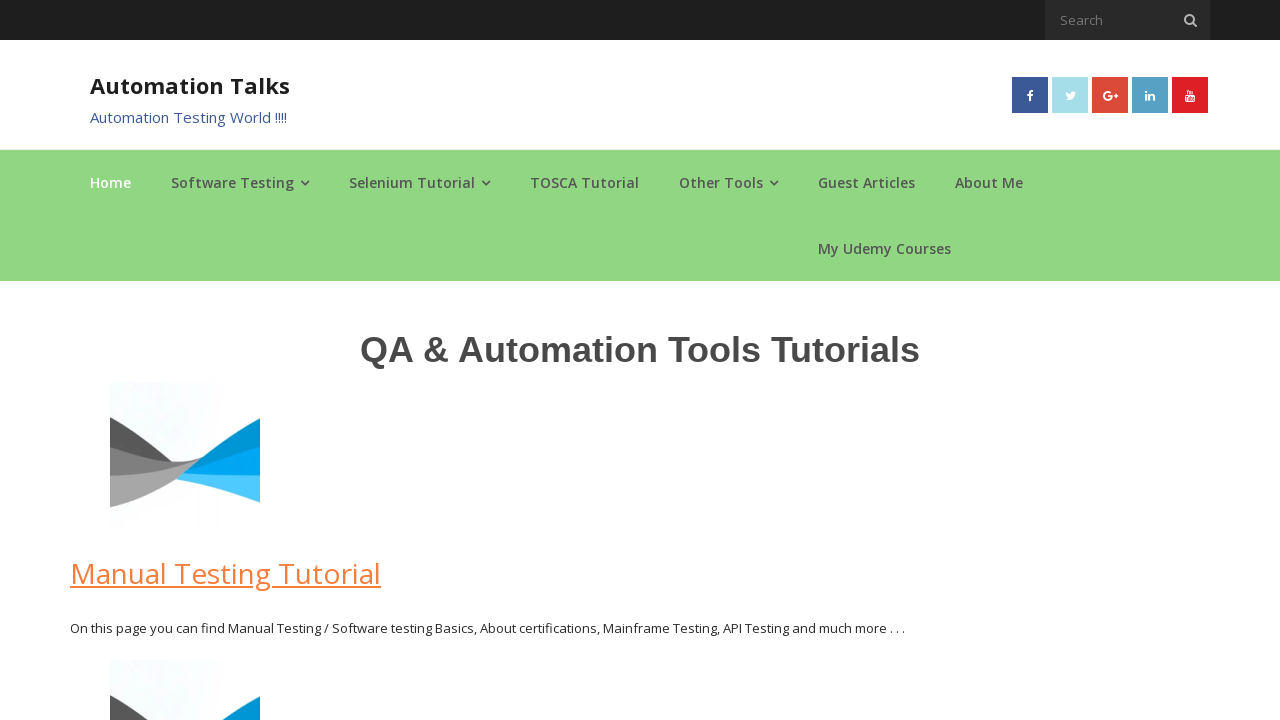

Navigated to AutomationTalks website
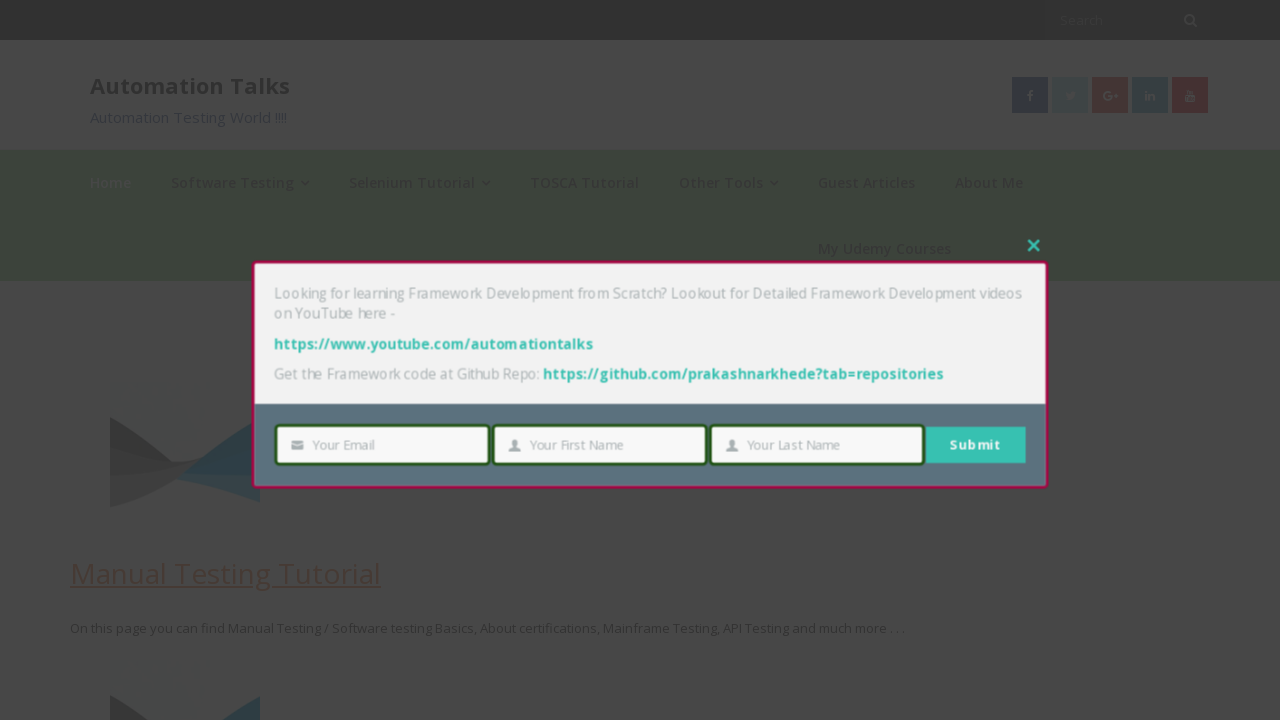

Retrieved page title
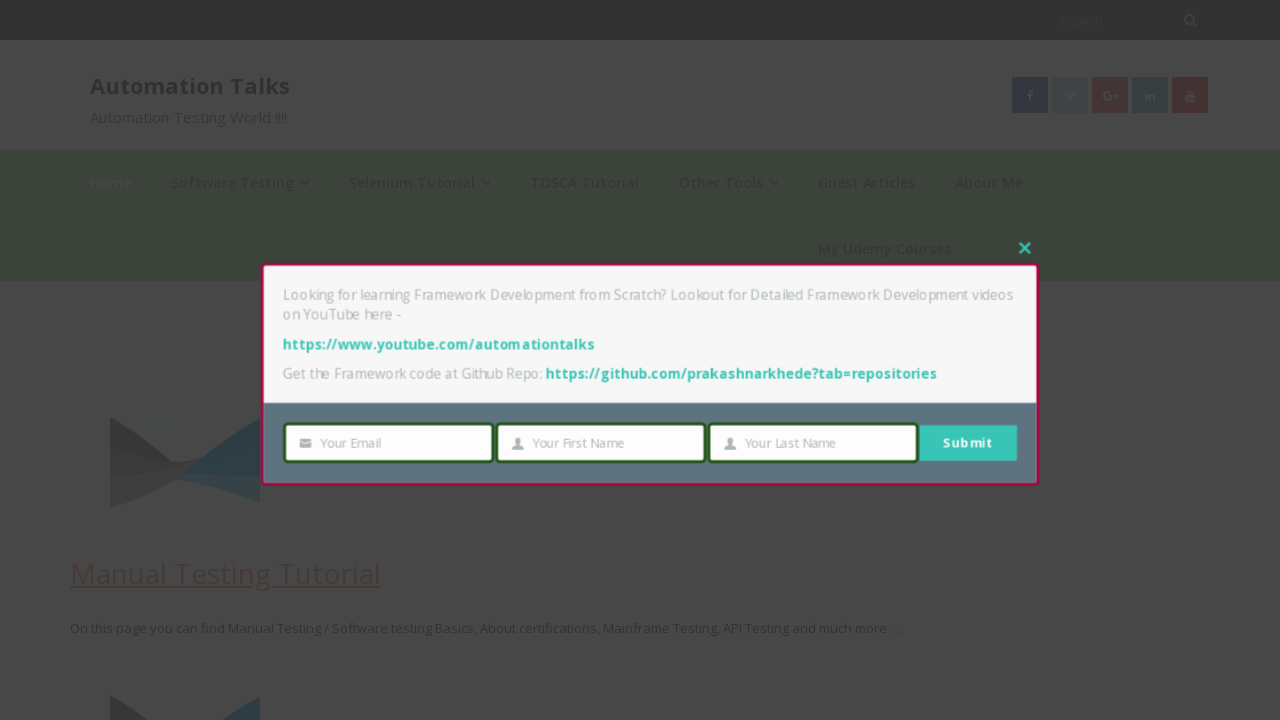

Printed page title: AutomationTalks - Learn Automation Testing
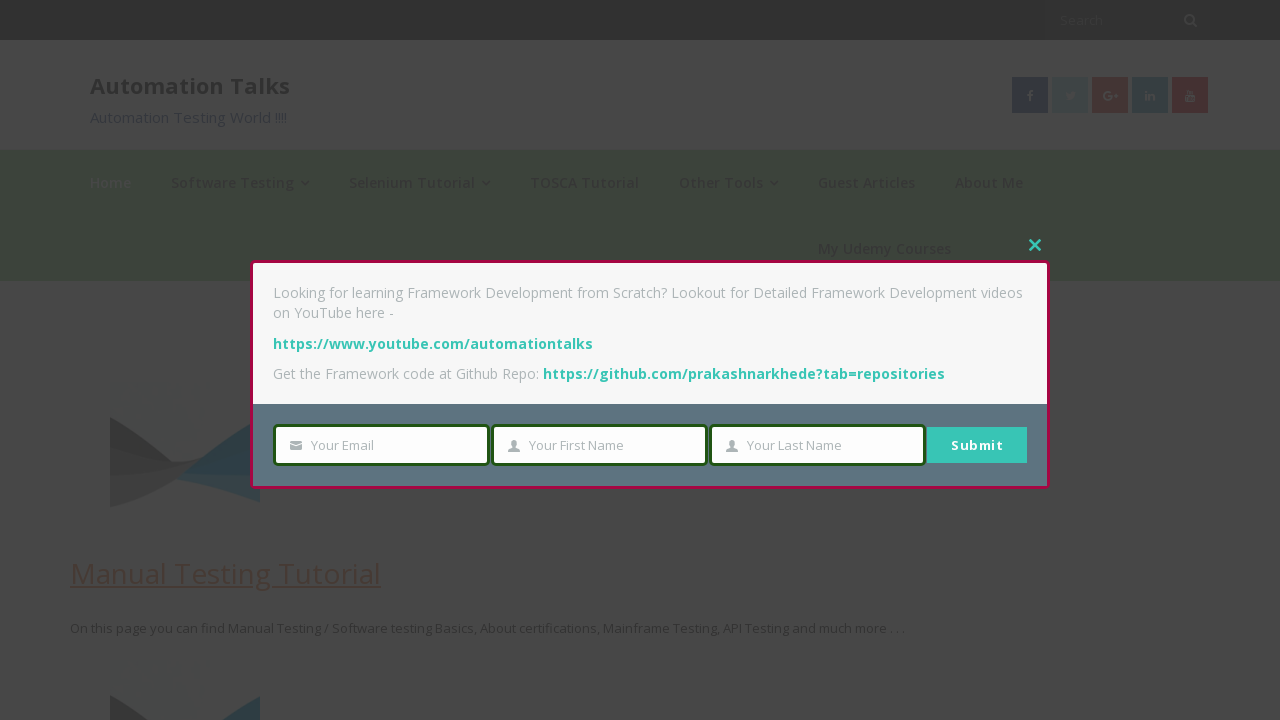

Verified page title matches expected value 'AutomationTalks - Learn Automation Testing'
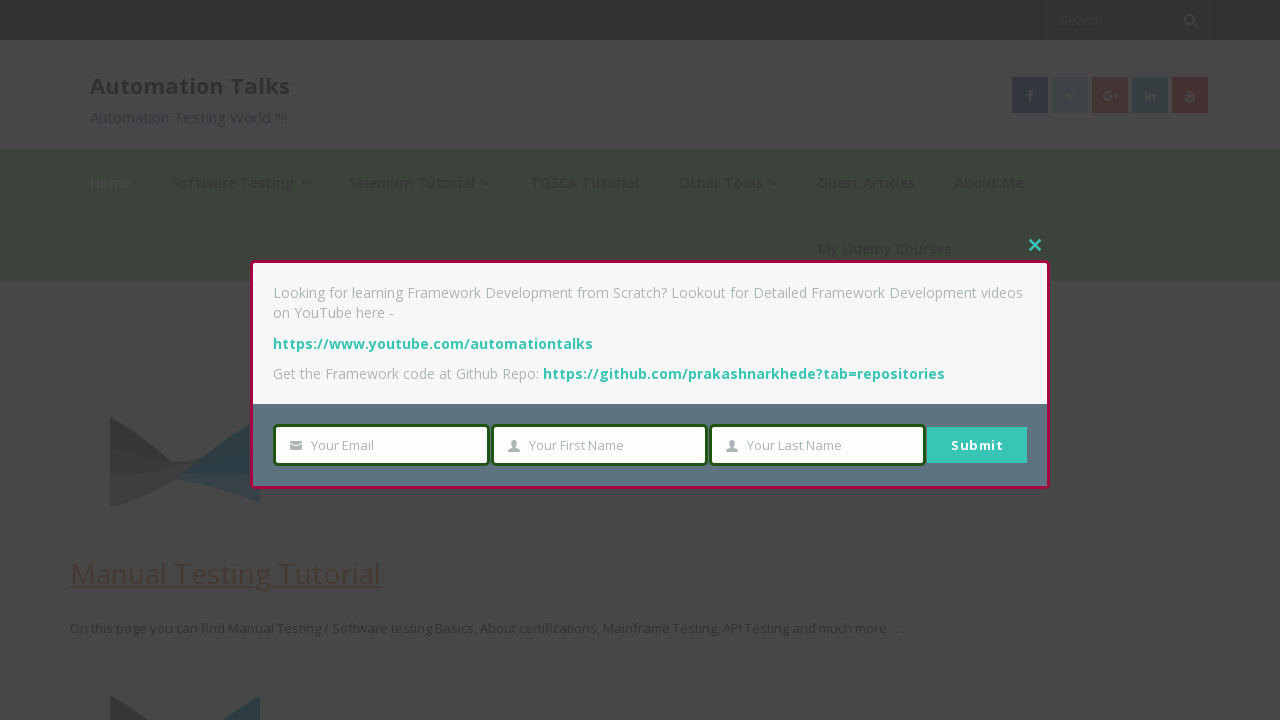

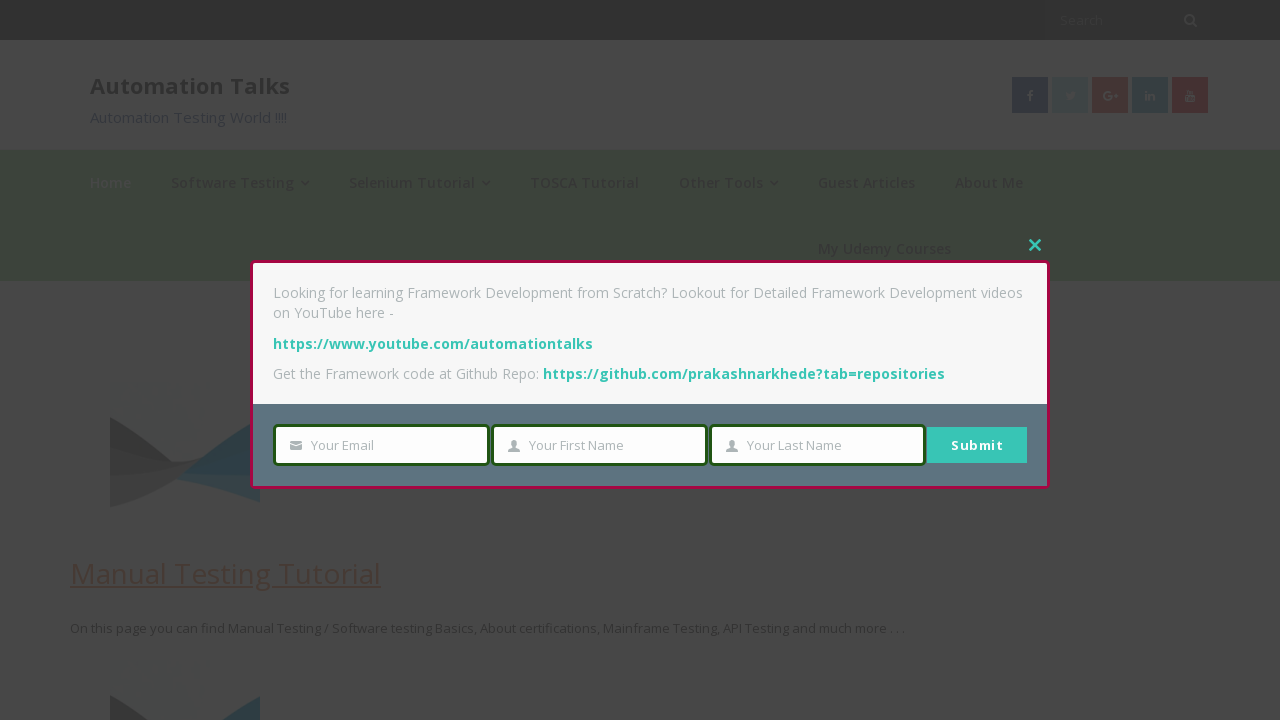